Clicks the Checkboxes link and verifies navigation to the checkboxes page by checking the H3 heading text

Starting URL: https://the-internet.herokuapp.com/

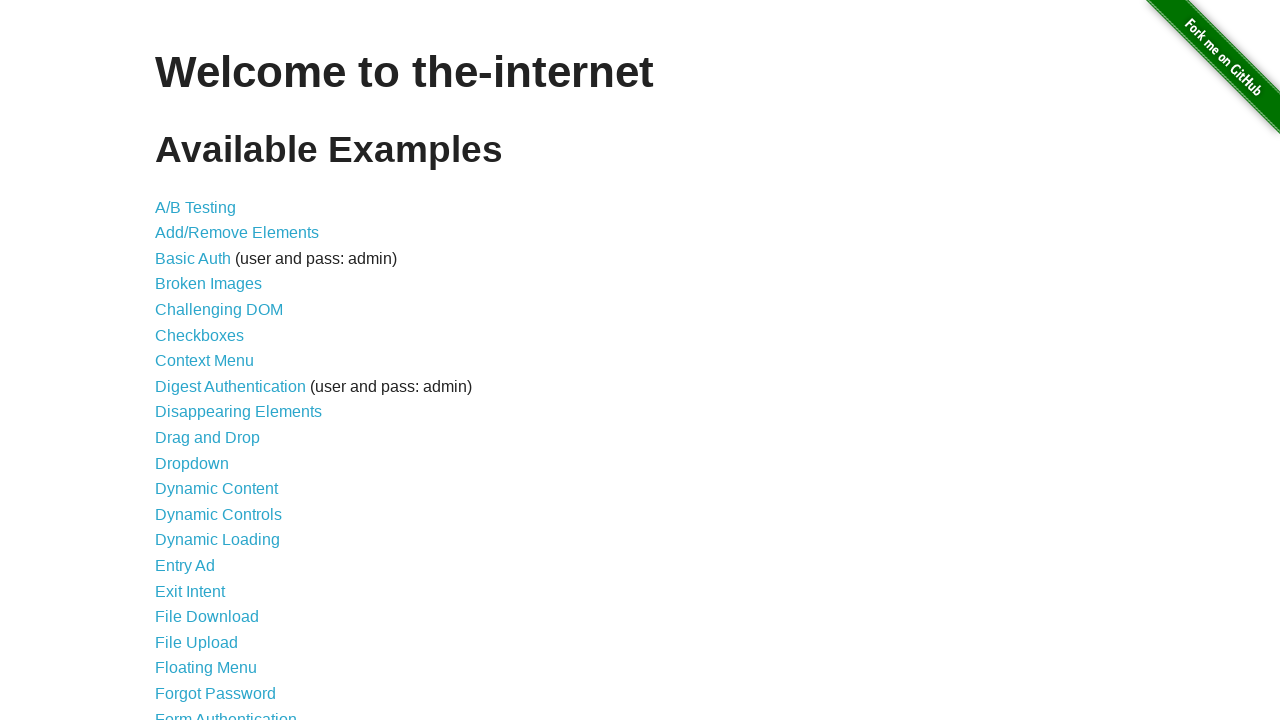

Navigated to the-internet.herokuapp.com homepage
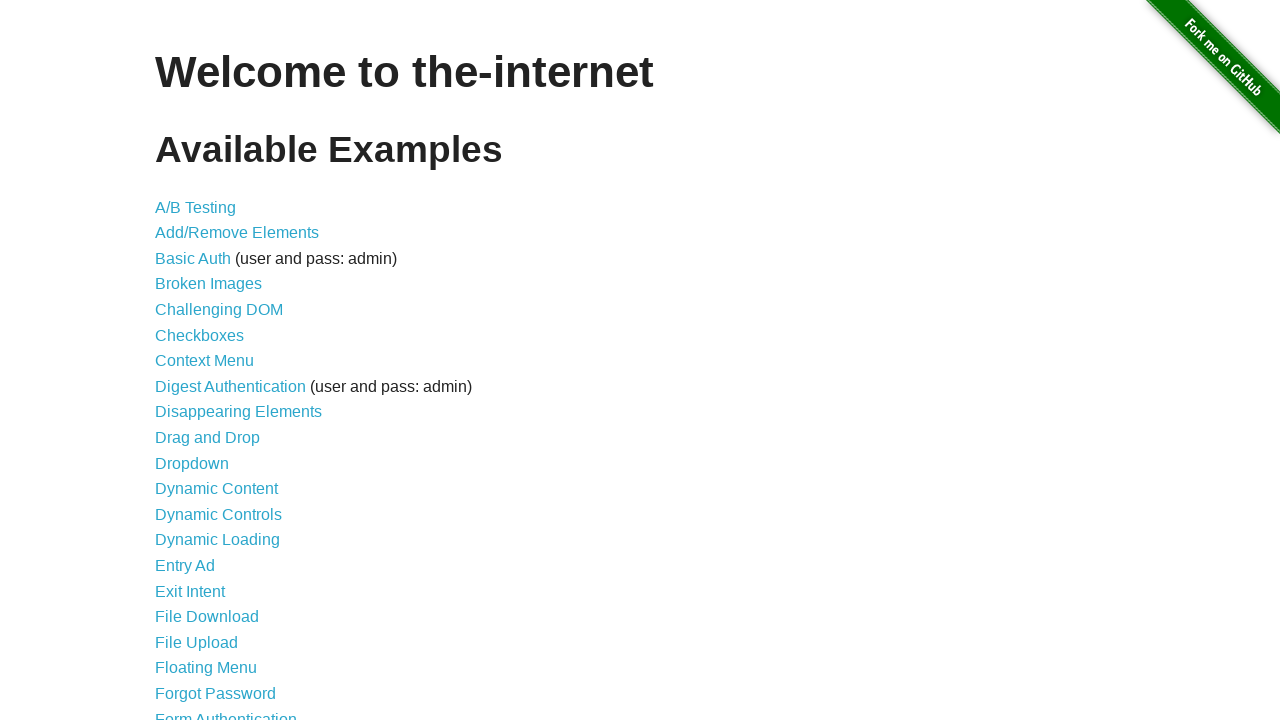

Clicked the Checkboxes link at (200, 335) on a[href='/checkboxes']
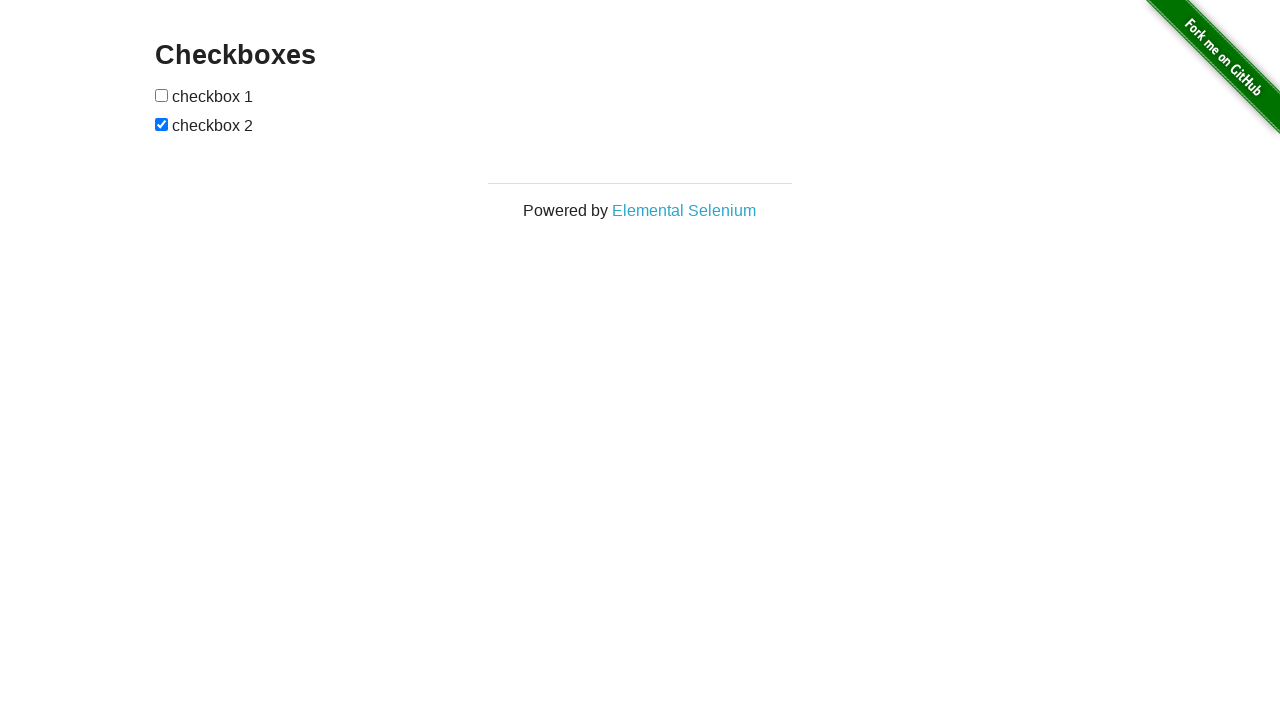

Retrieved H3 heading text from checkboxes page
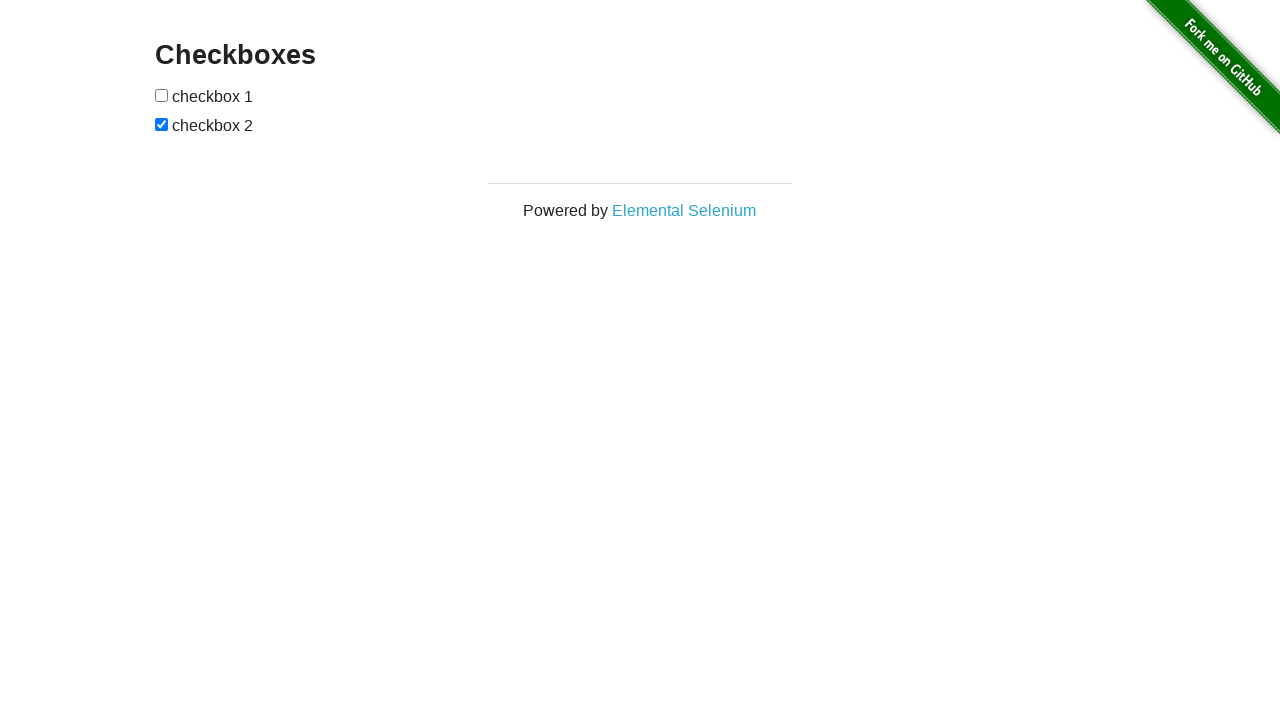

Verified H3 heading text is 'Checkboxes'
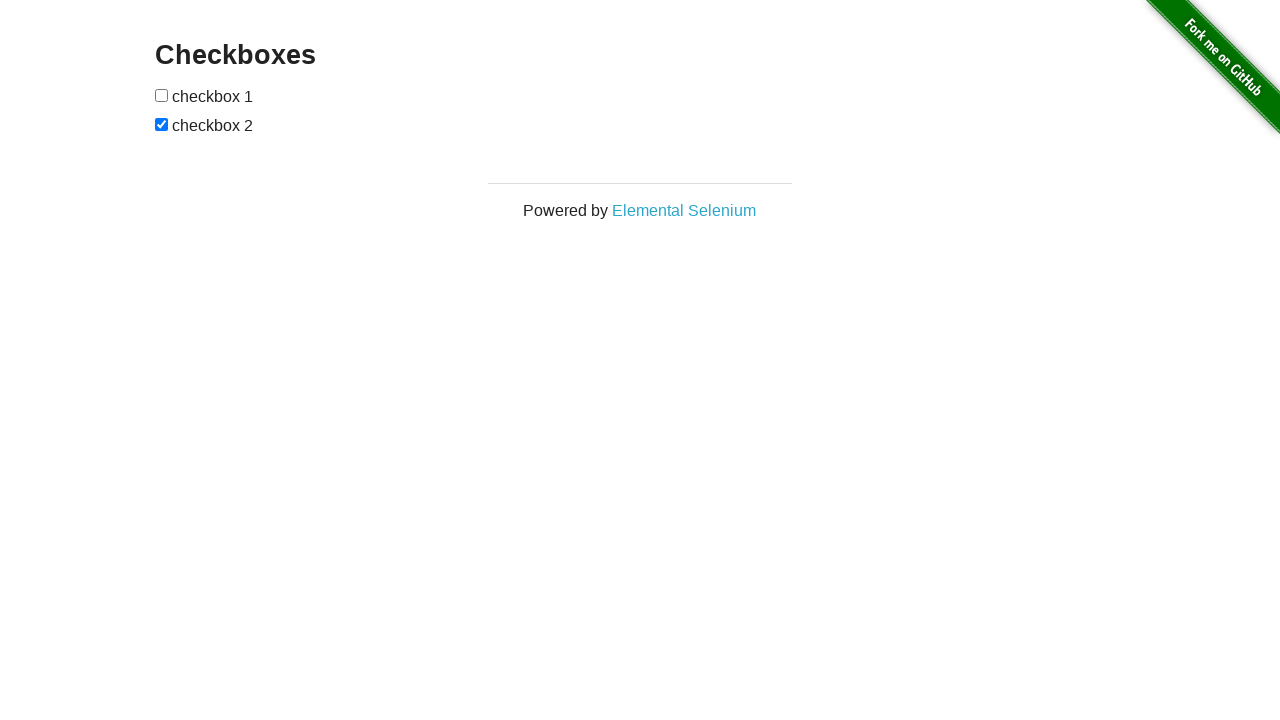

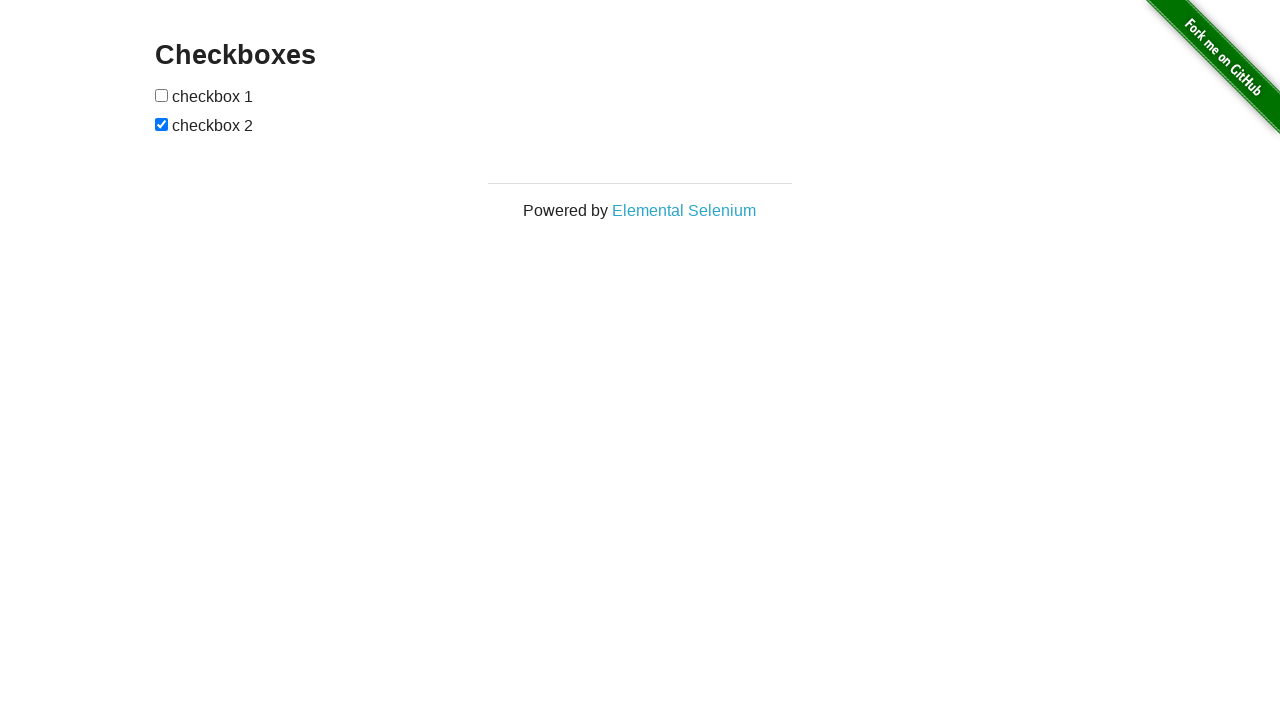